Navigates to the Demoblaze demo e-commerce site and verifies that product listings are displayed on the homepage.

Starting URL: https://demoblaze.com/

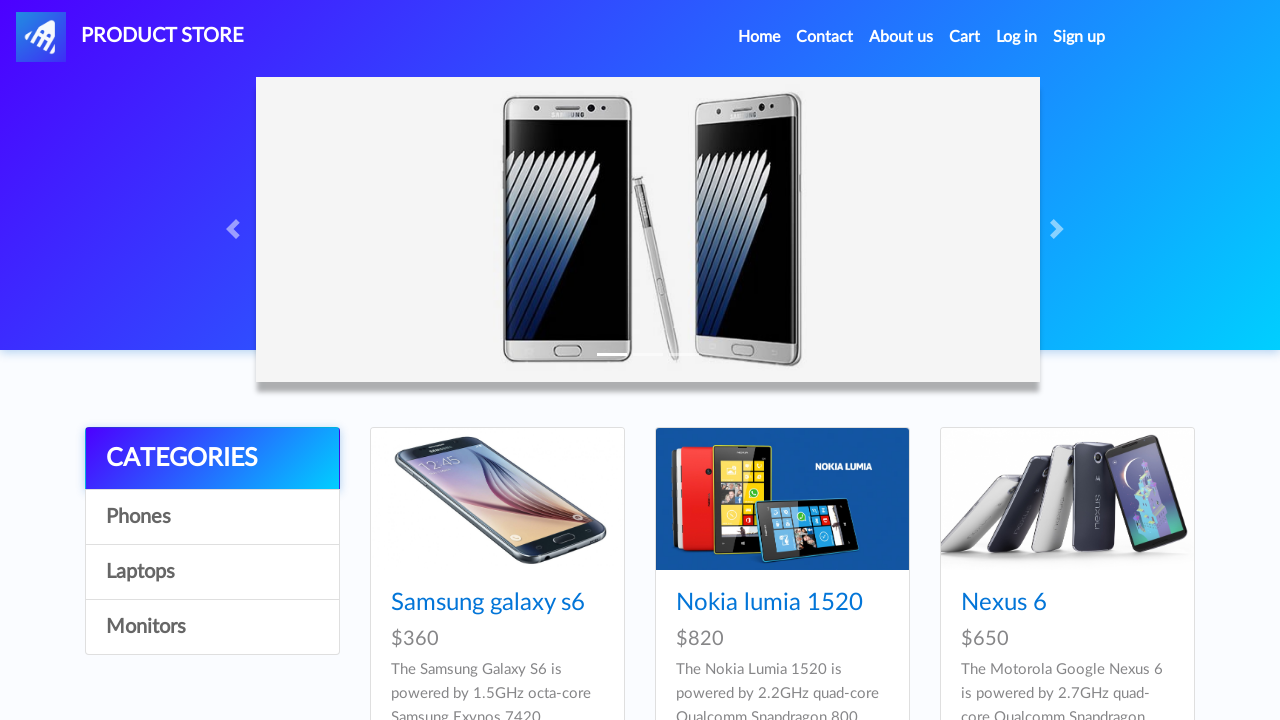

Navigated to Demoblaze homepage
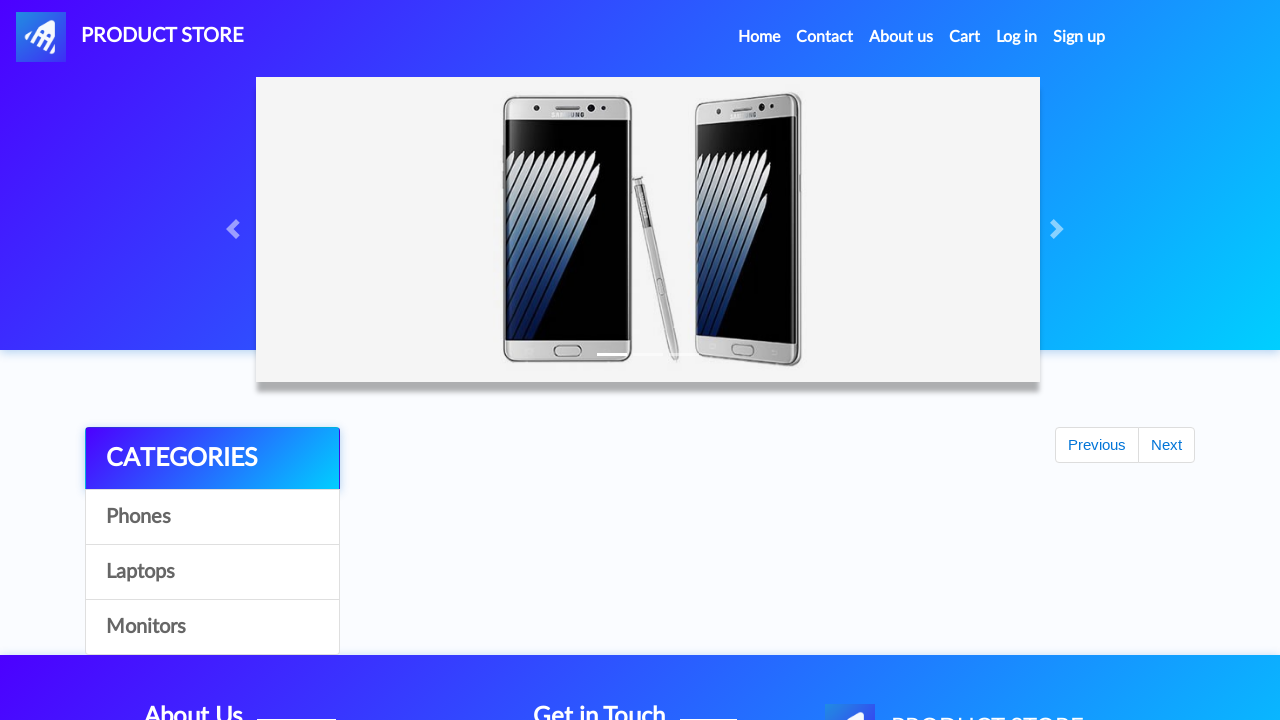

Product listings loaded on homepage
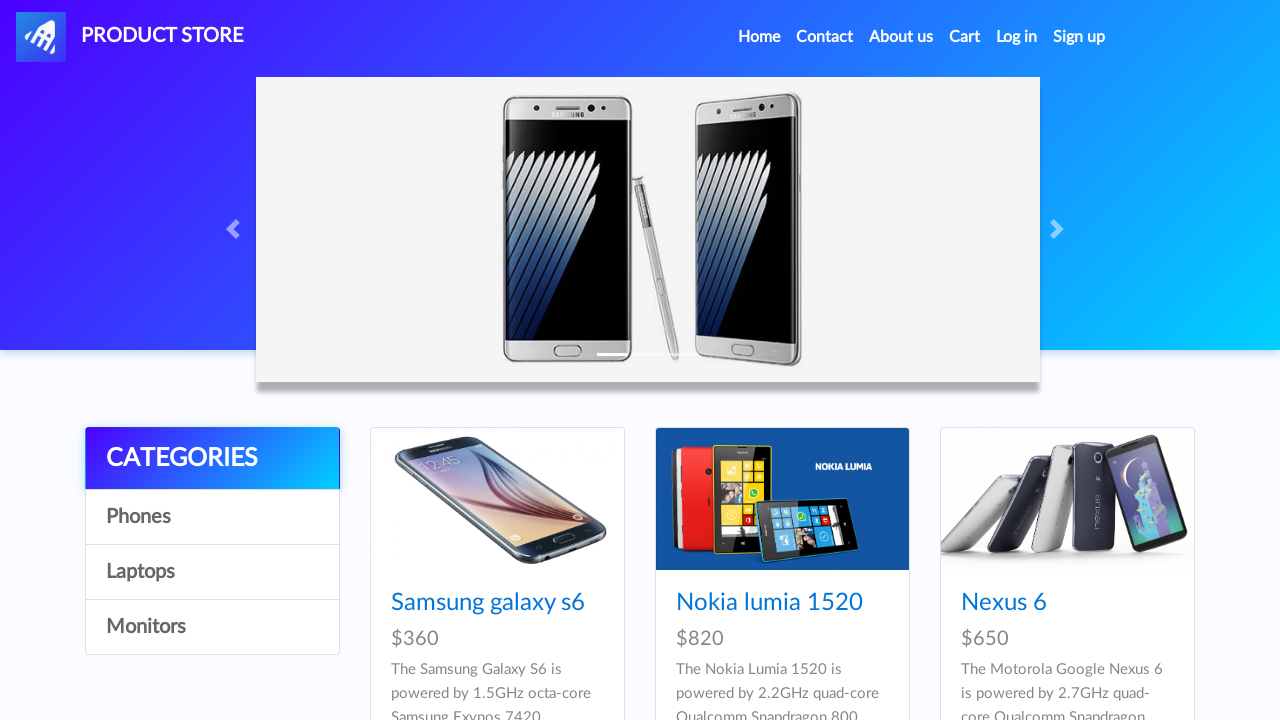

Located all product links on homepage
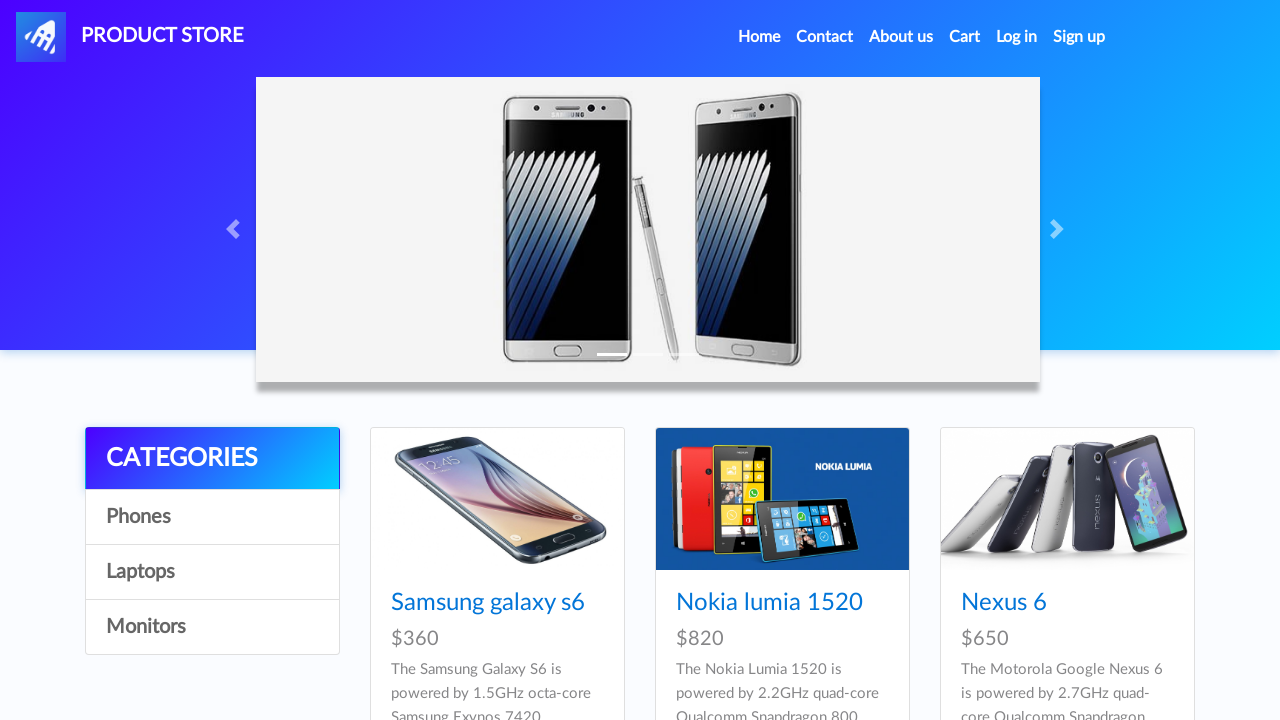

Verified that products are displayed (count > 0)
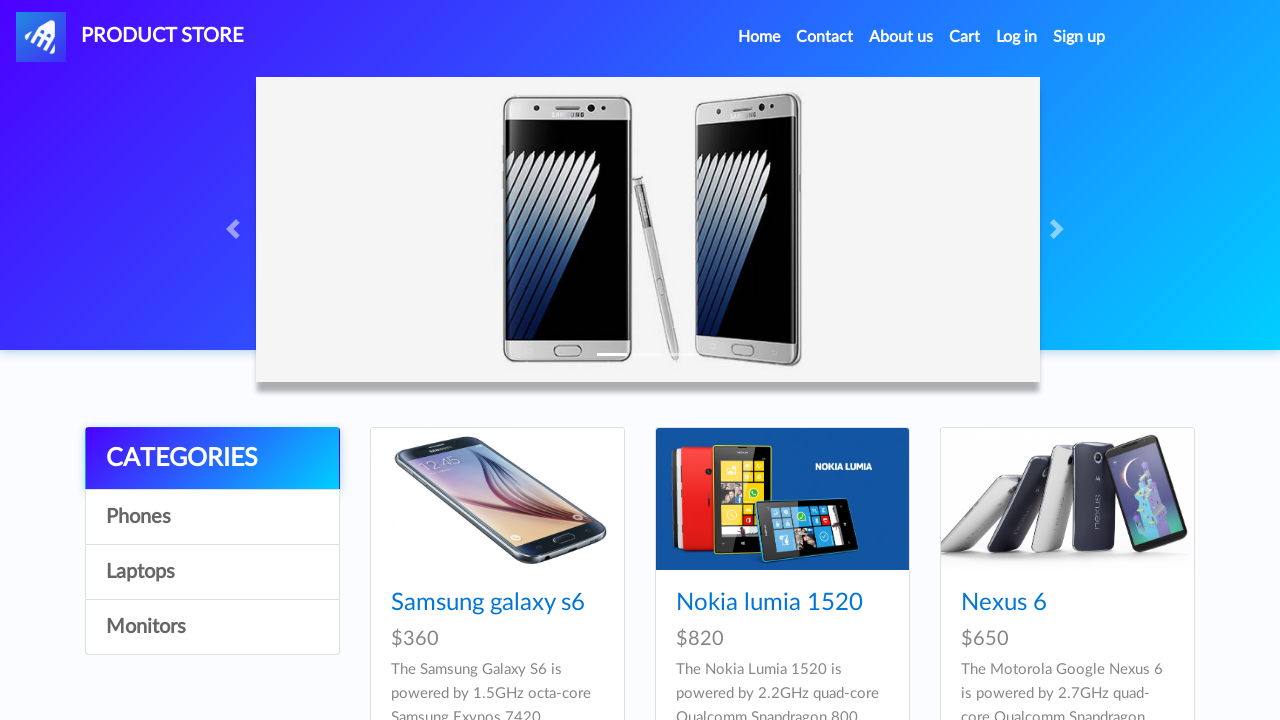

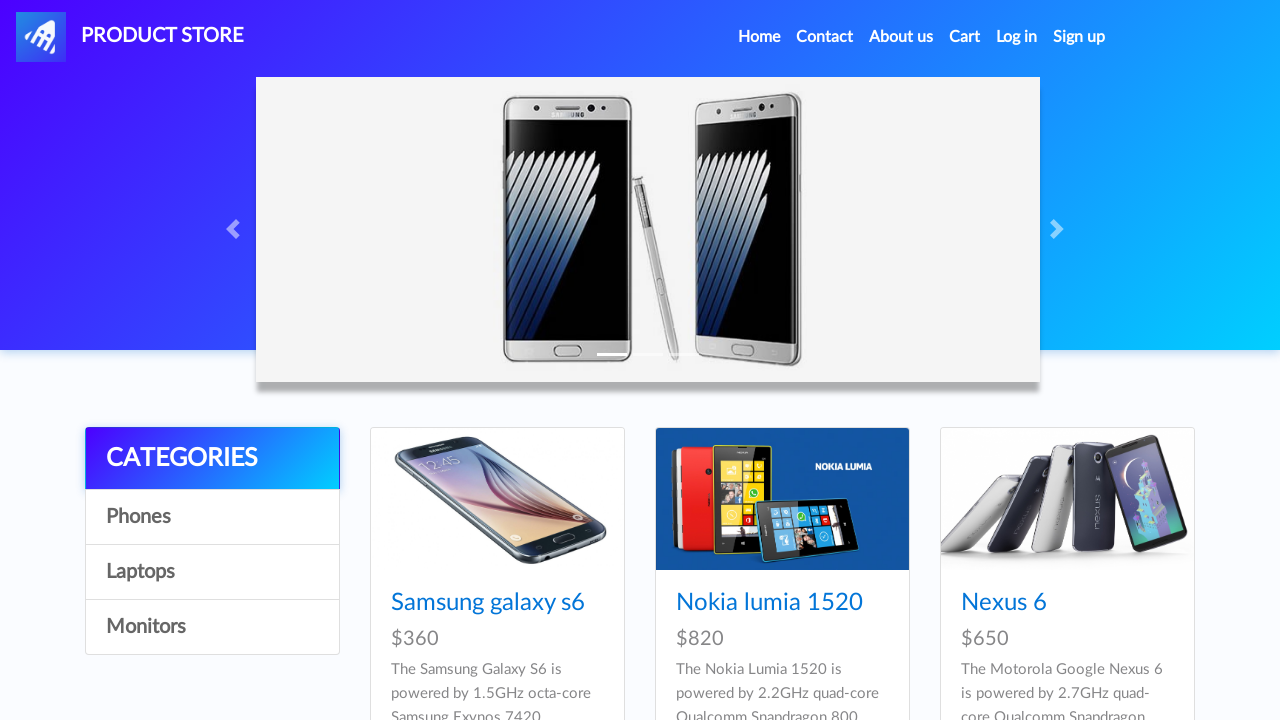